Navigates to a Queens County Recreation sports team page and waits for the team calendar to load, verifying that the schedule table is displayed.

Starting URL: https://queenscountyrec.com/teams/?seasonNo=64&teamNo=5

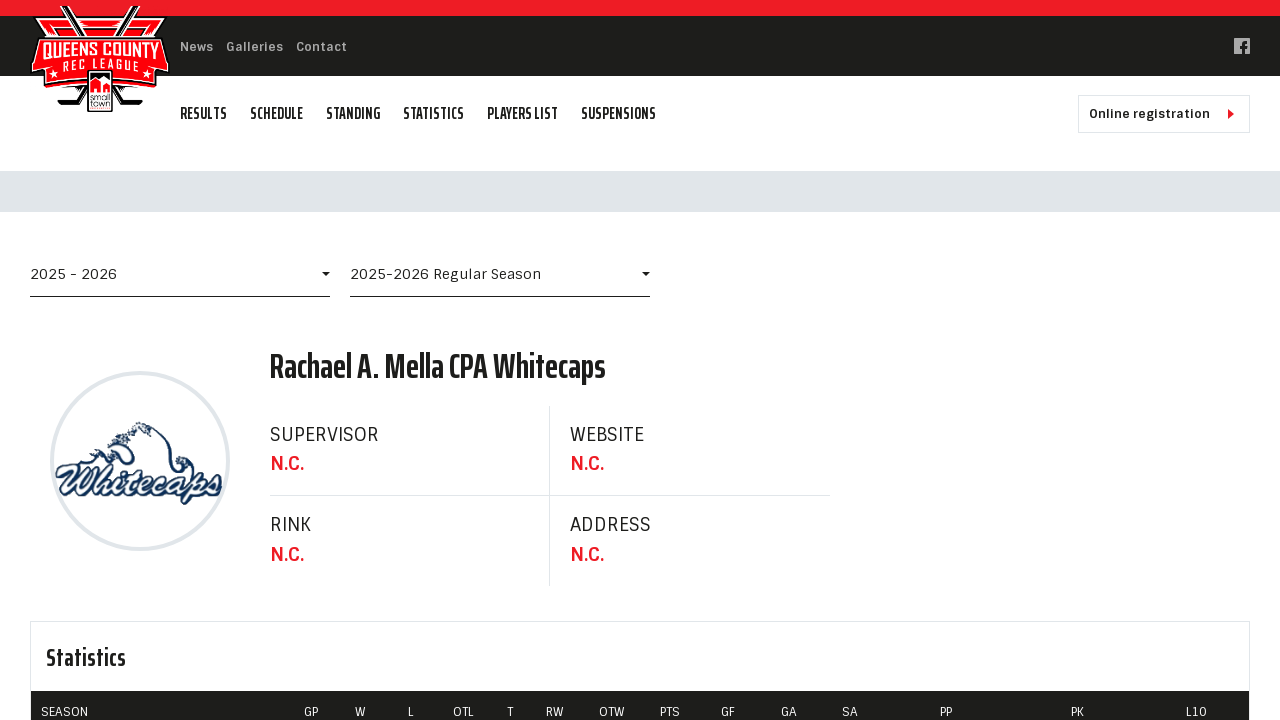

Navigated to Queens County Recreation team page for season 64, team 5
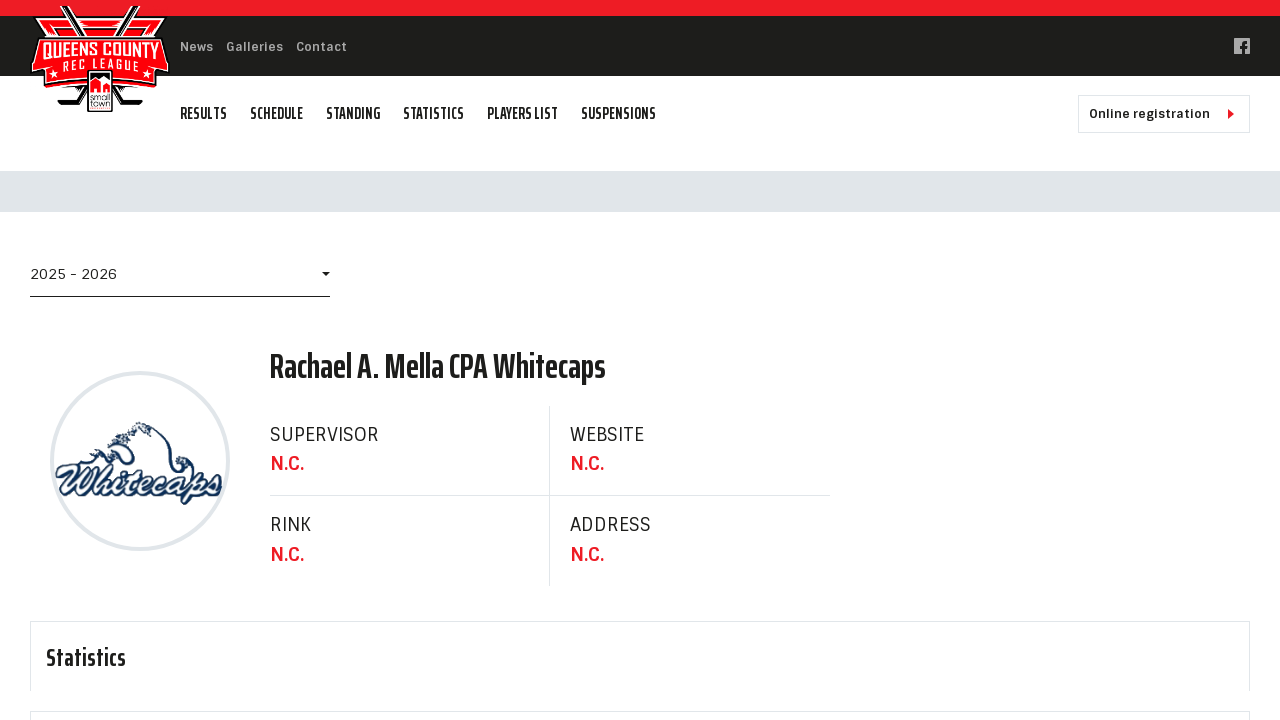

Team calendar section loaded
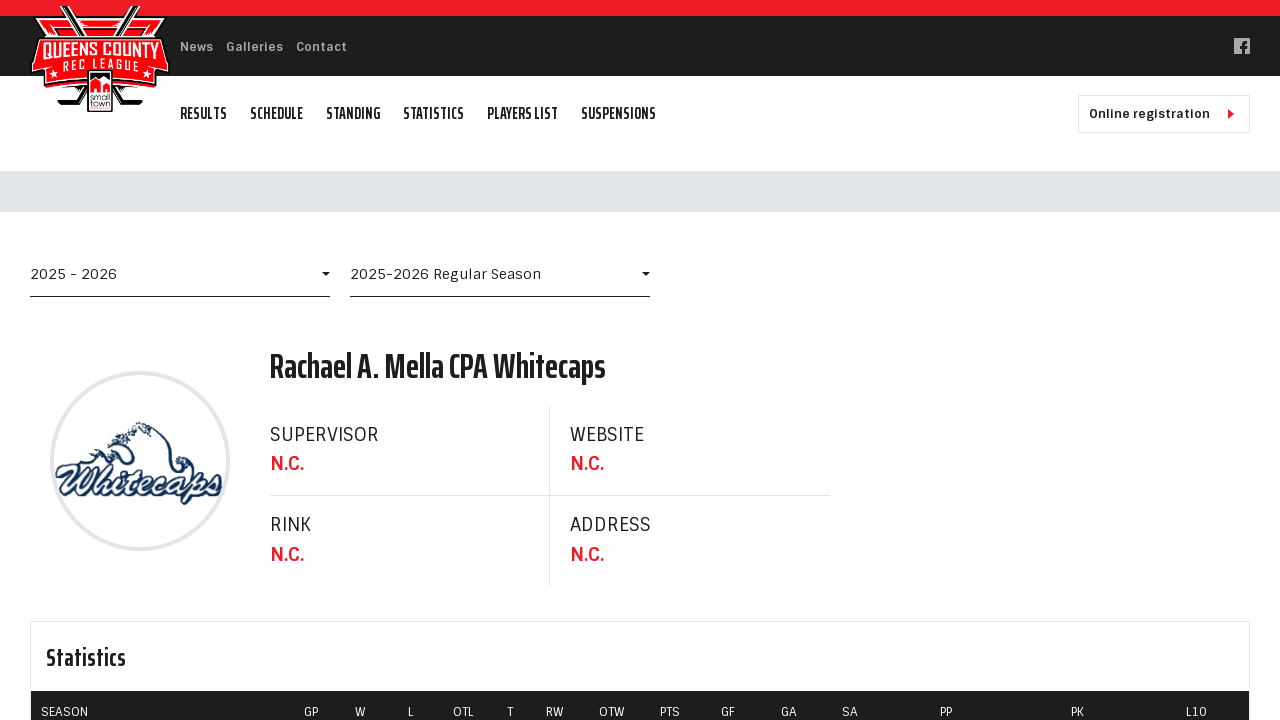

Schedule table with rows verified and displayed
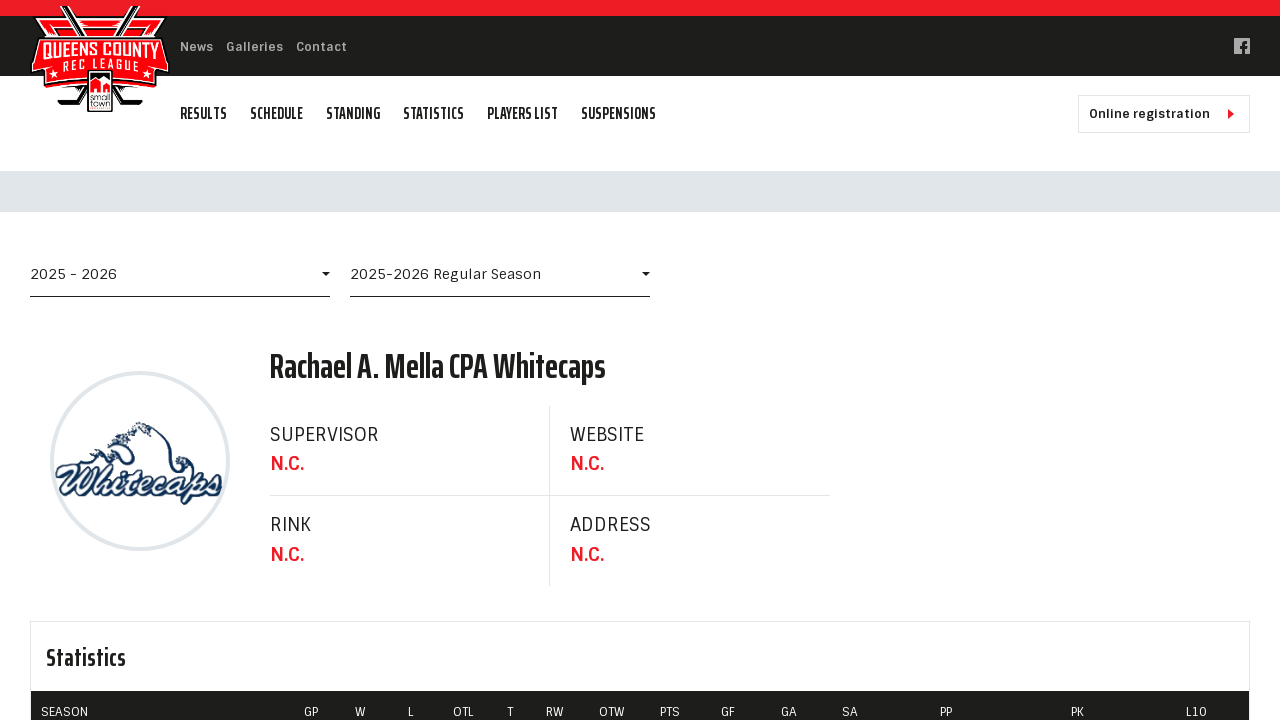

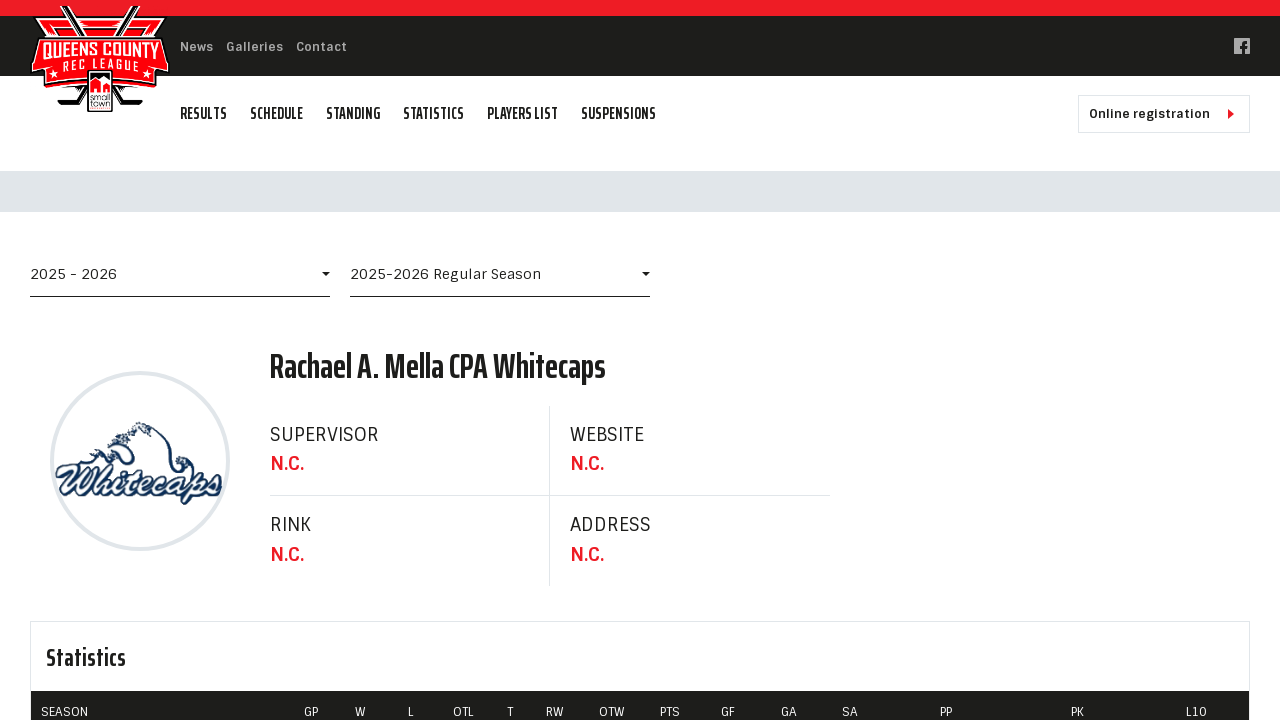